Tests iframe handling by switching to frame2, verifying the content, and switching back to default content

Starting URL: https://demoqa.com/frames

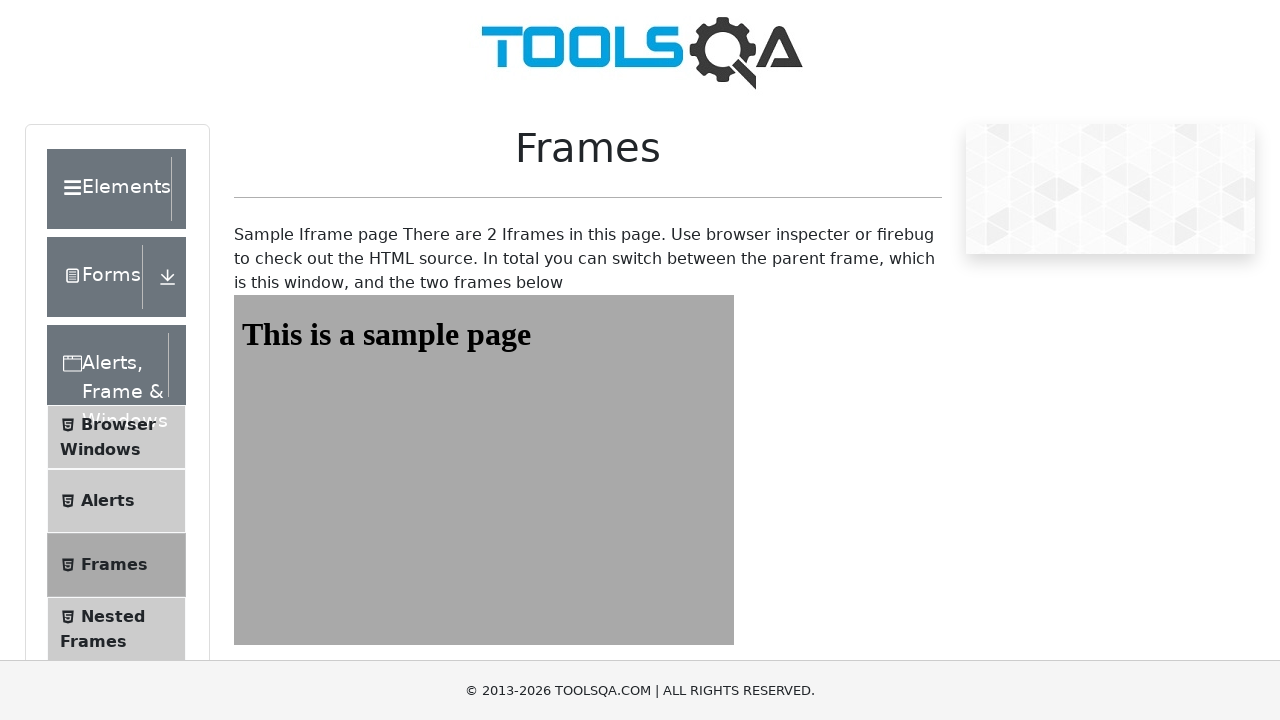

Navigated to https://demoqa.com/frames
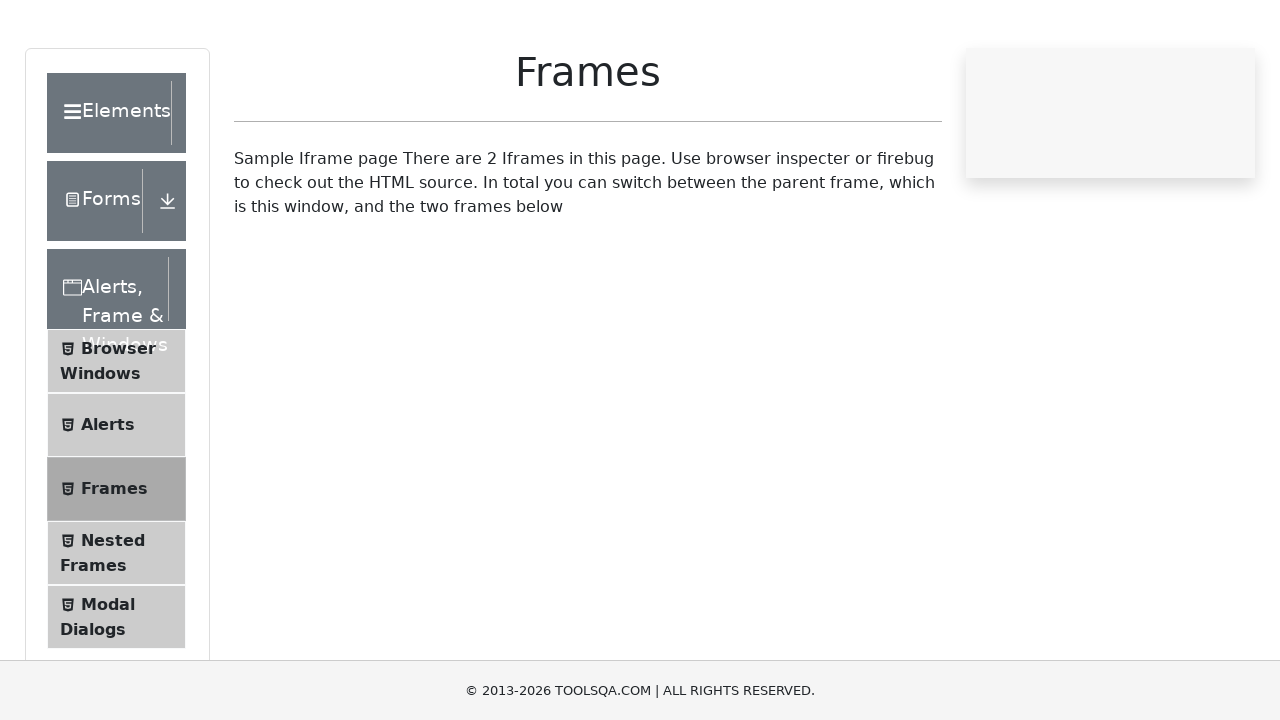

Located frame2 element
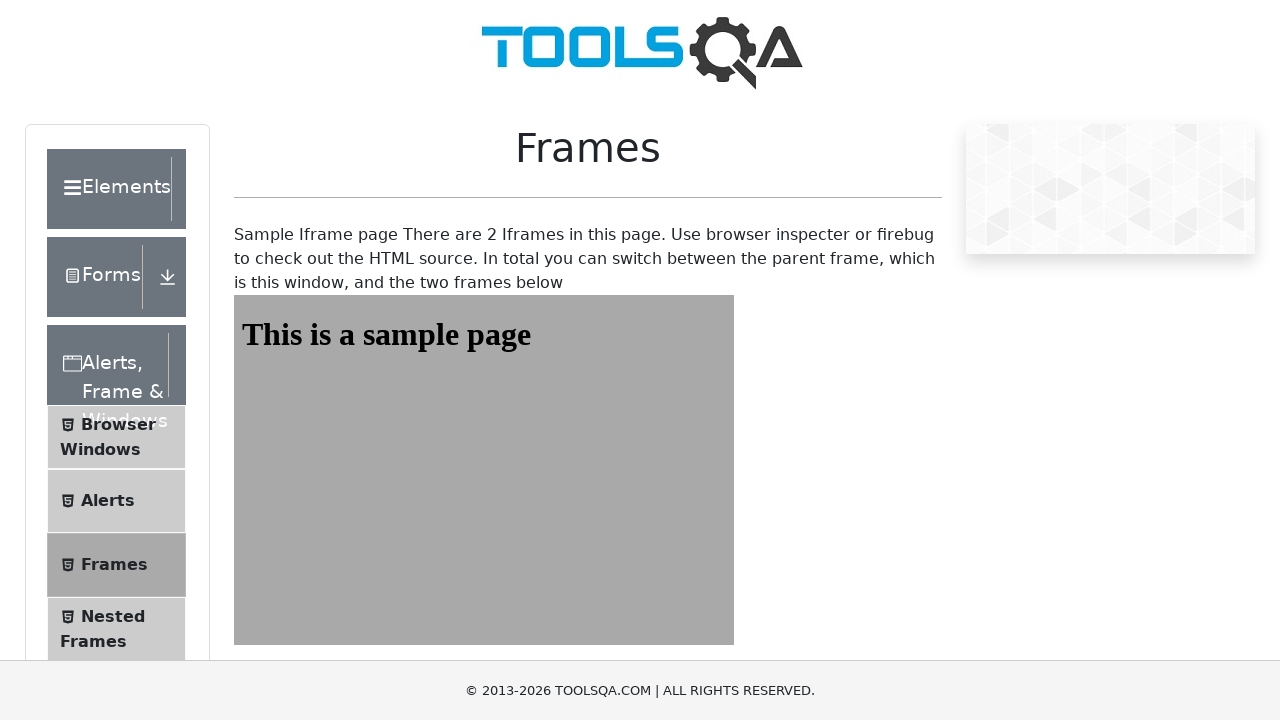

Retrieved text content from sampleHeading element in frame2
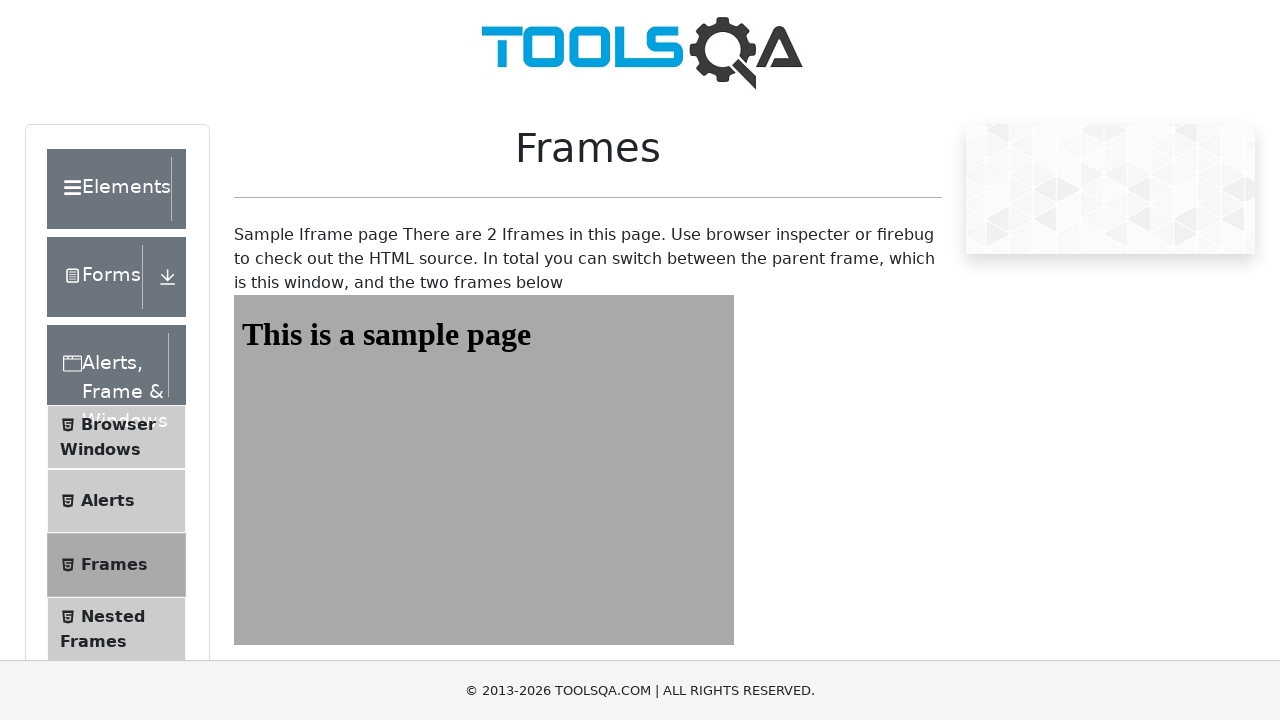

Verified that frame2 contains 'This is a sample page' text
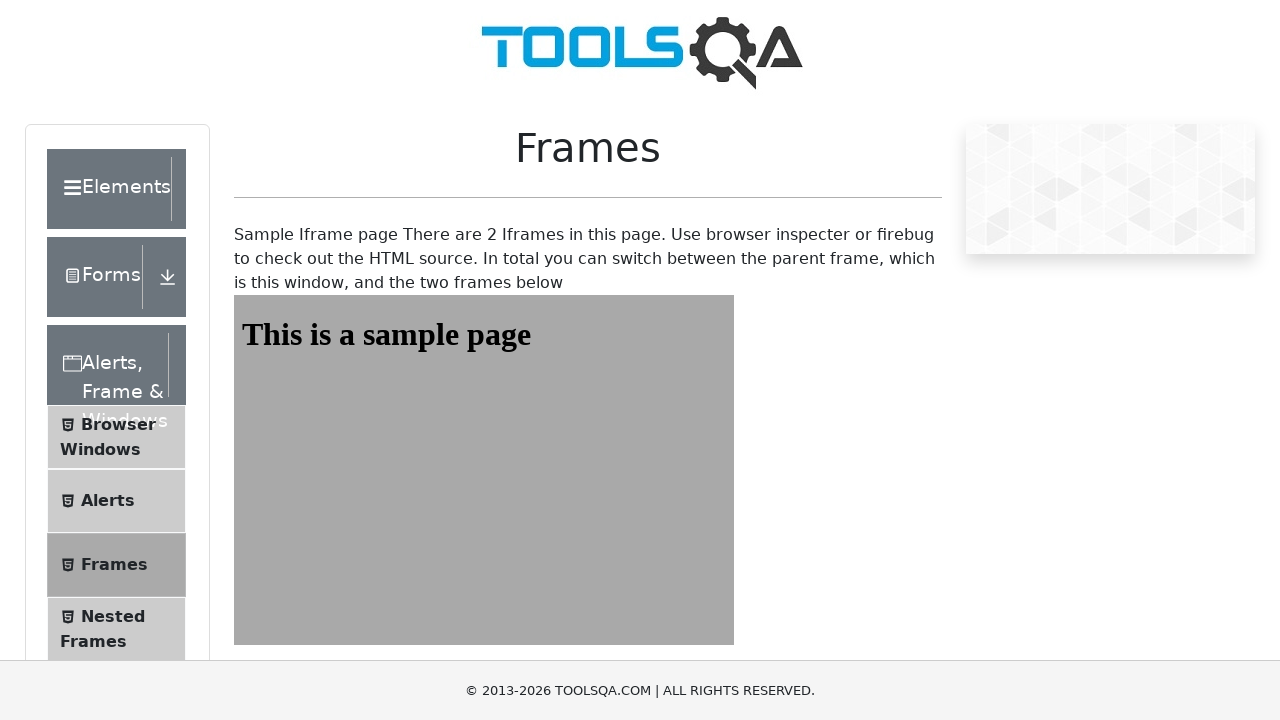

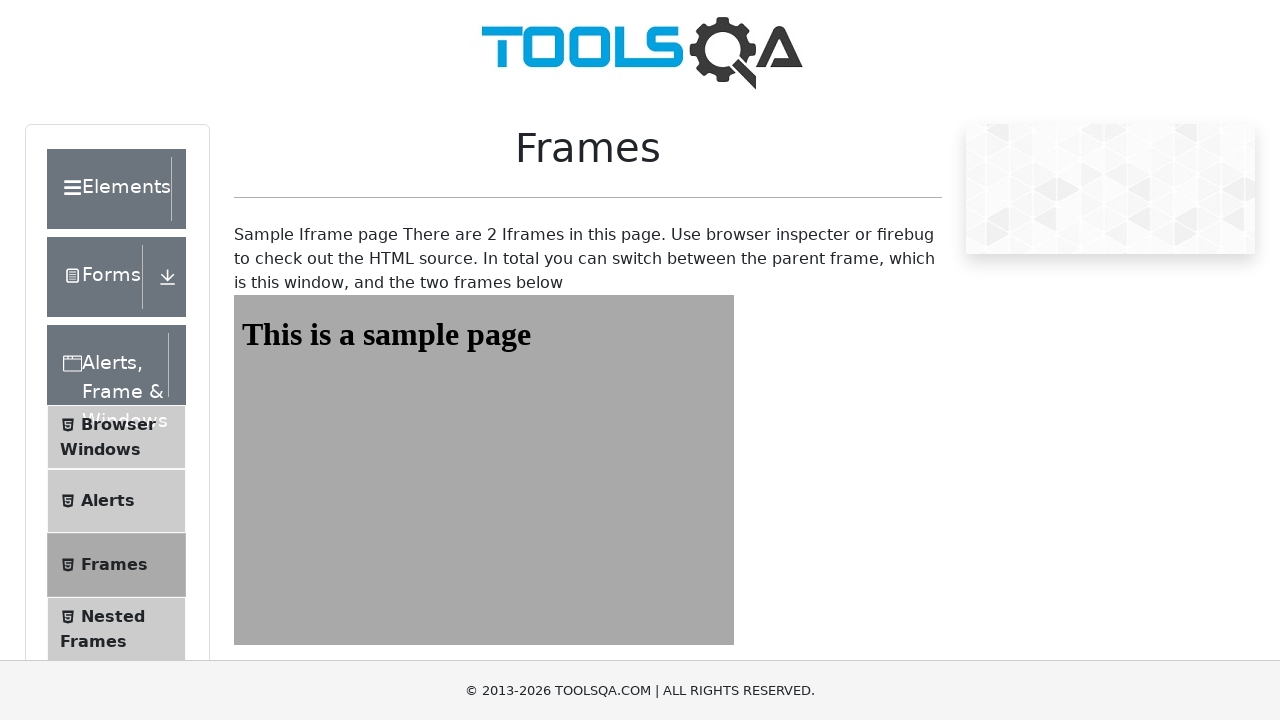